Tests login form with invalid username, expecting an error message about credentials not matching

Starting URL: https://www.saucedemo.com

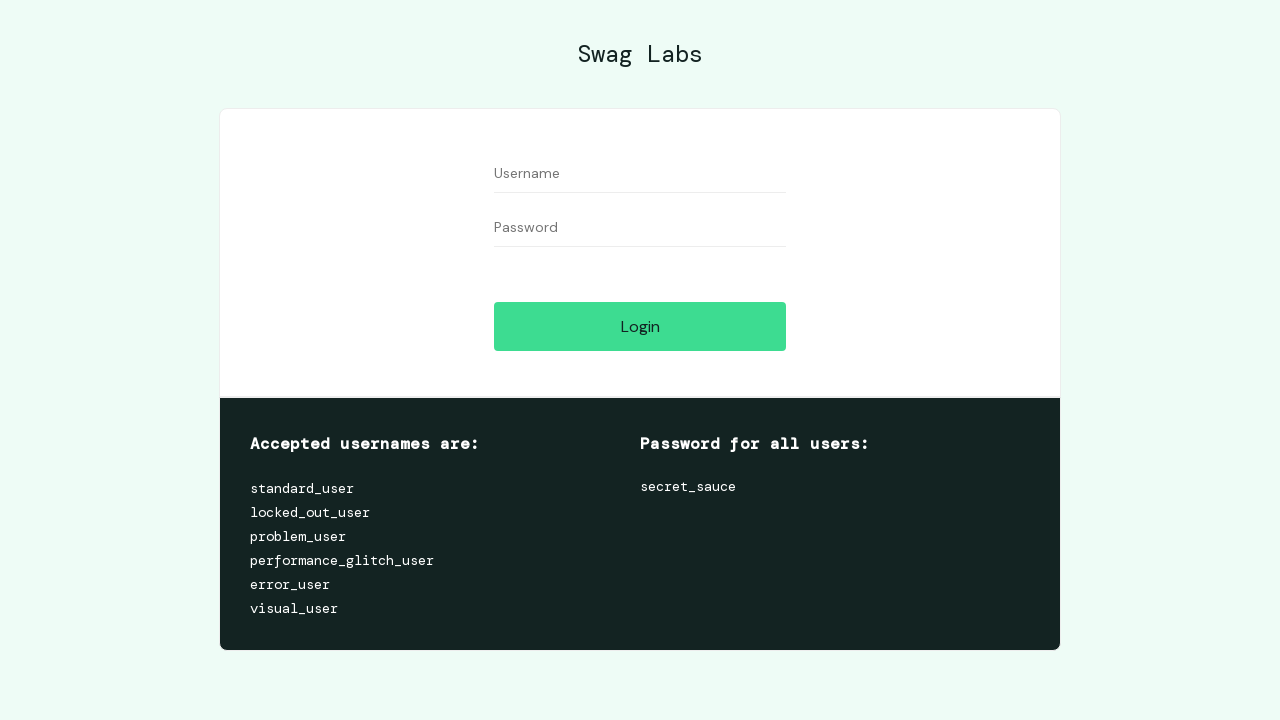

Filled username field with 'invalid_user' on #user-name
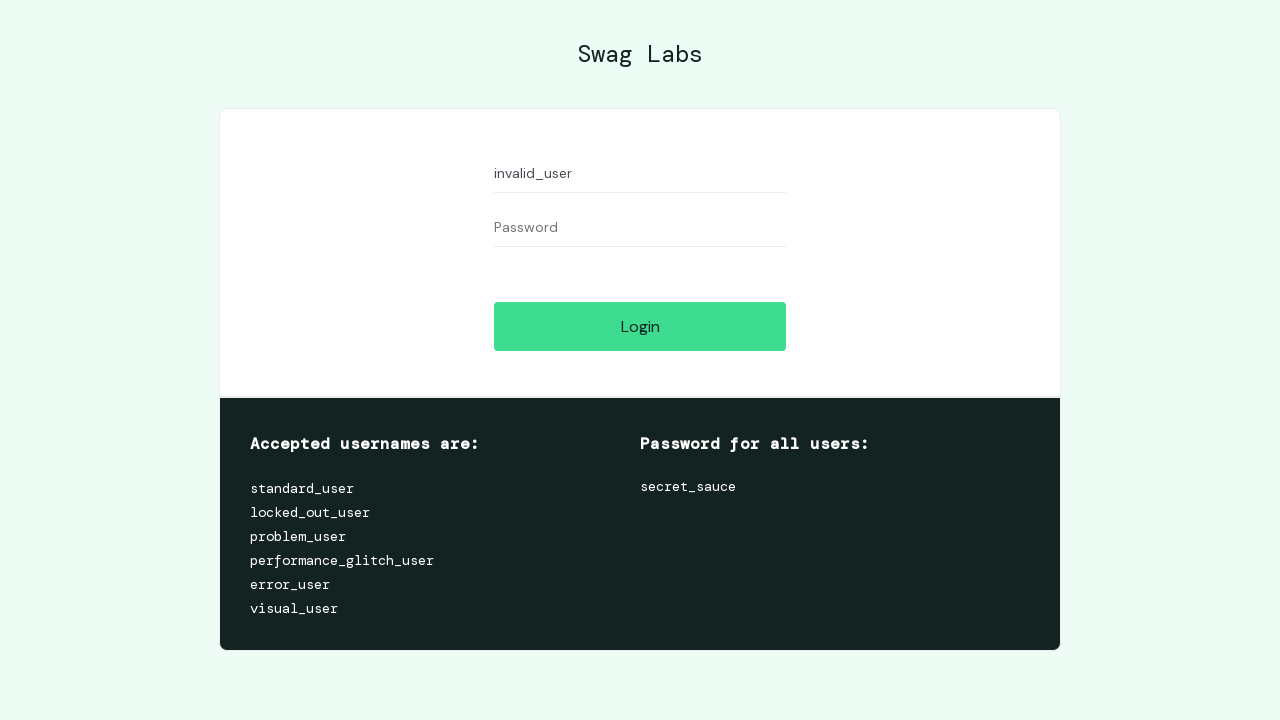

Filled password field with 'secret_sauce' on #password
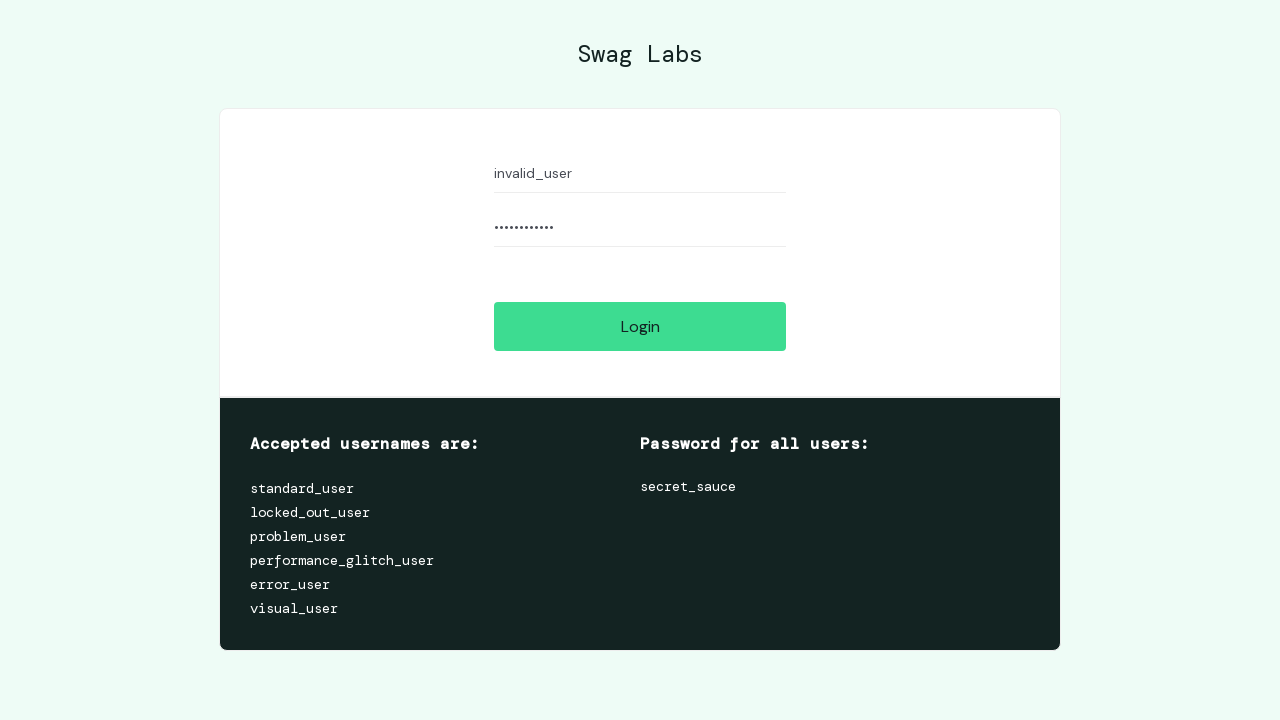

Clicked login button at (640, 326) on #login-button
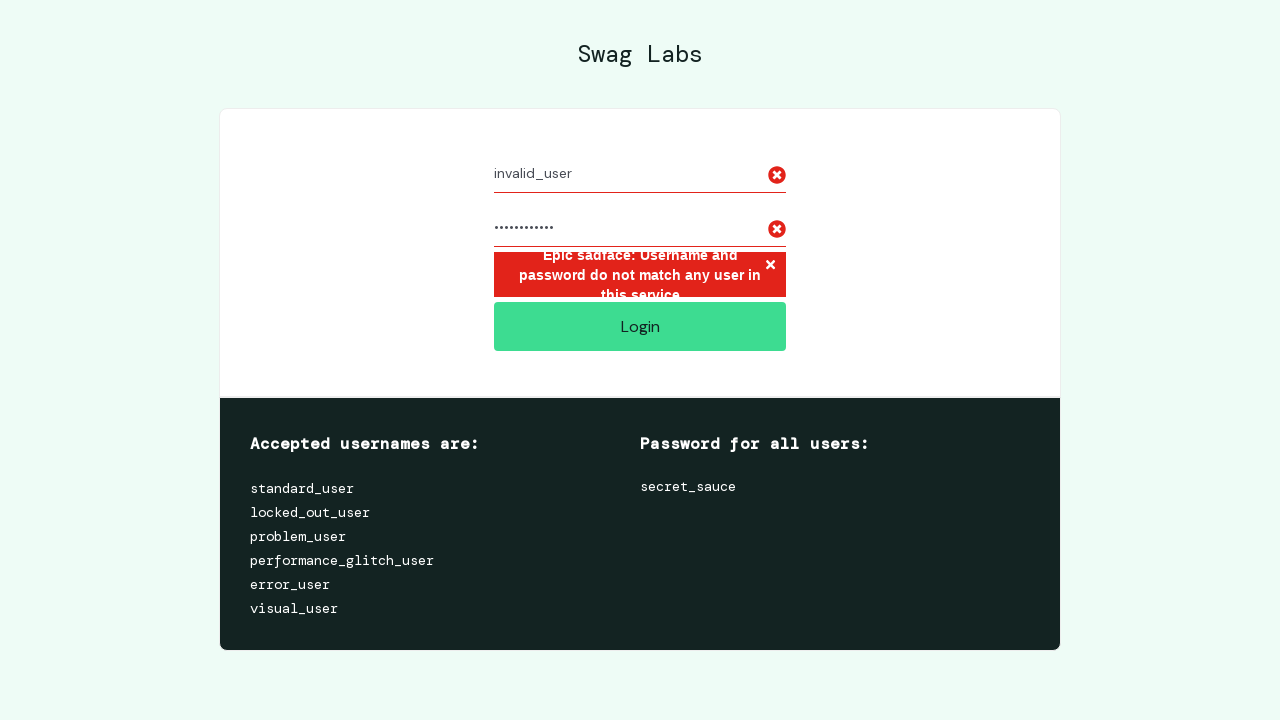

Waited for error message to appear
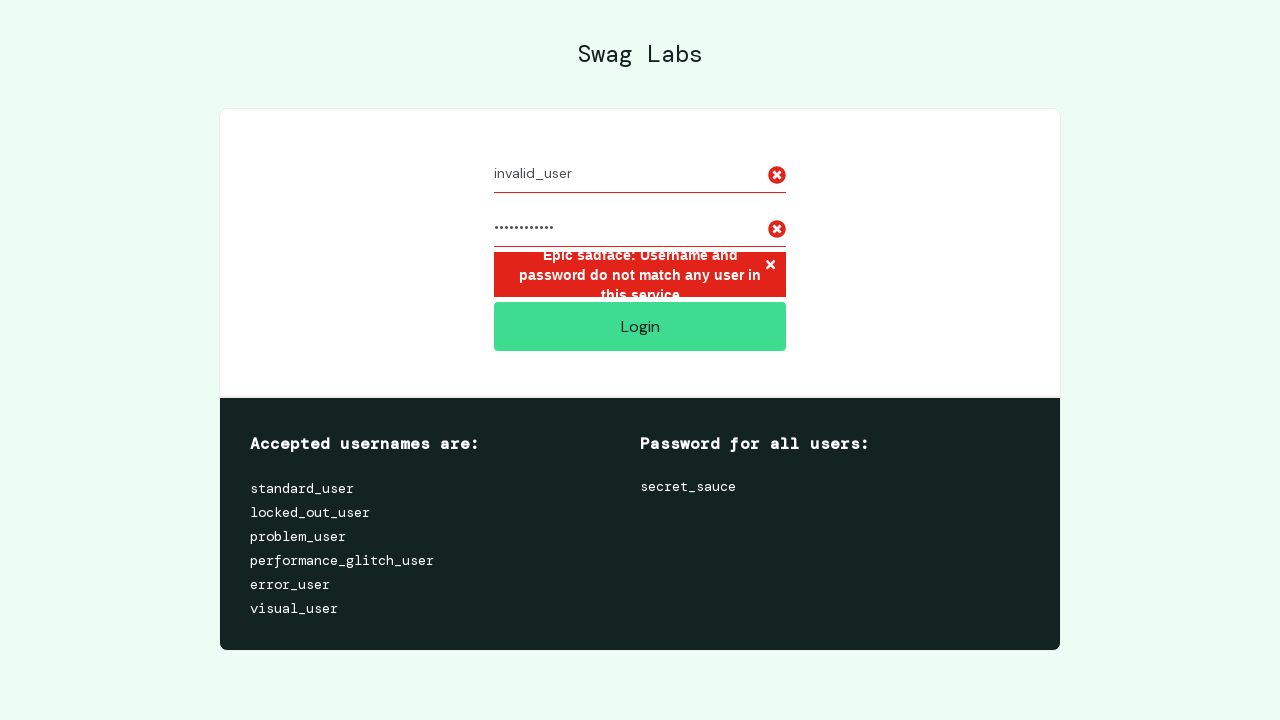

Retrieved error message text
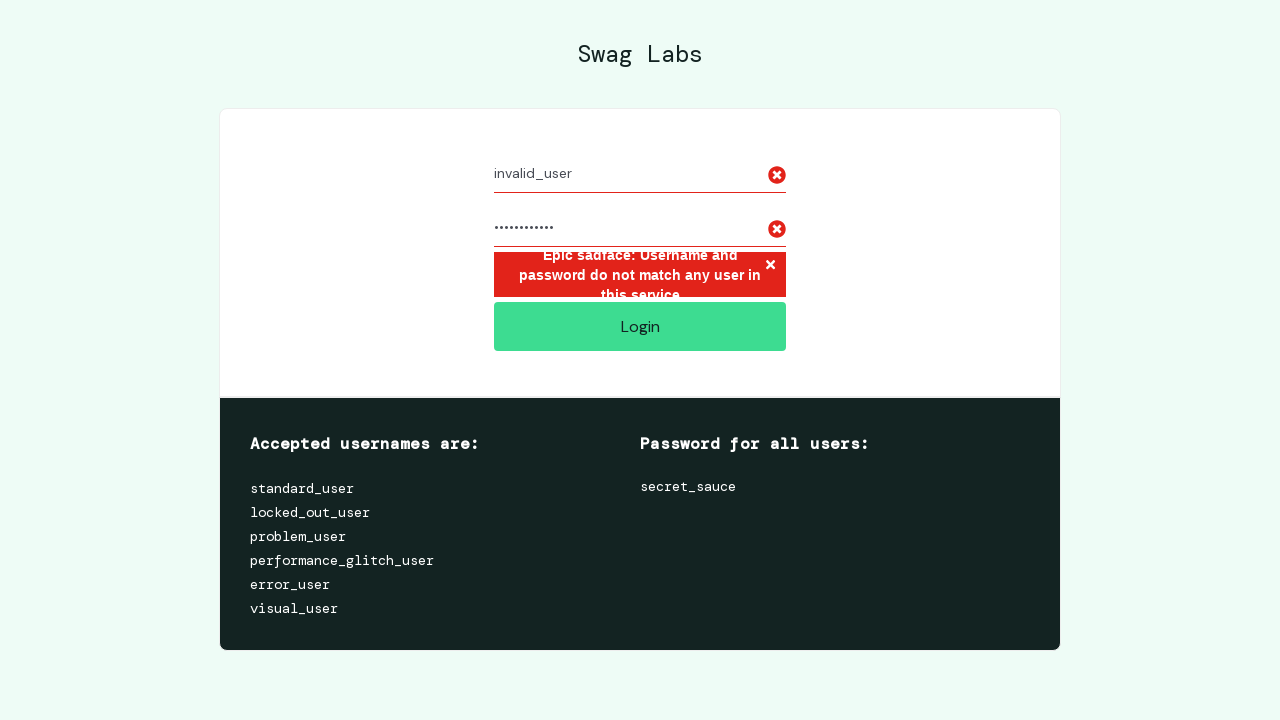

Verified error message contains expected credentials mismatch text
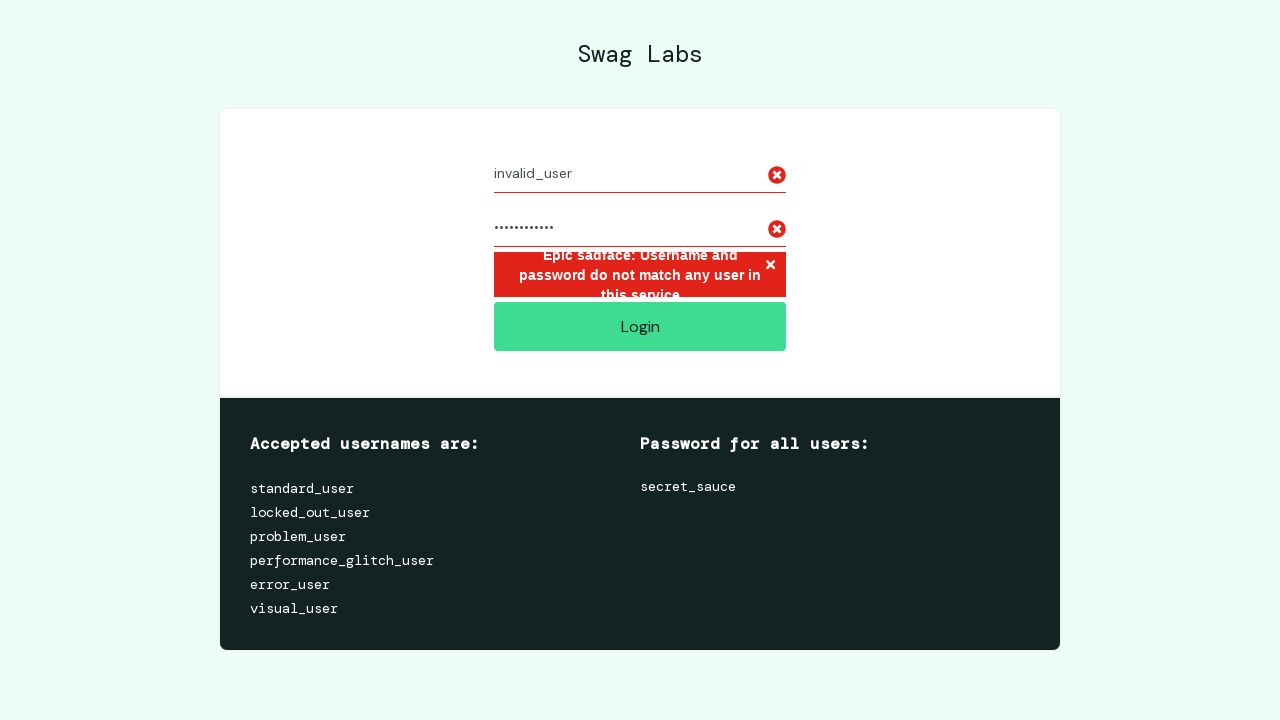

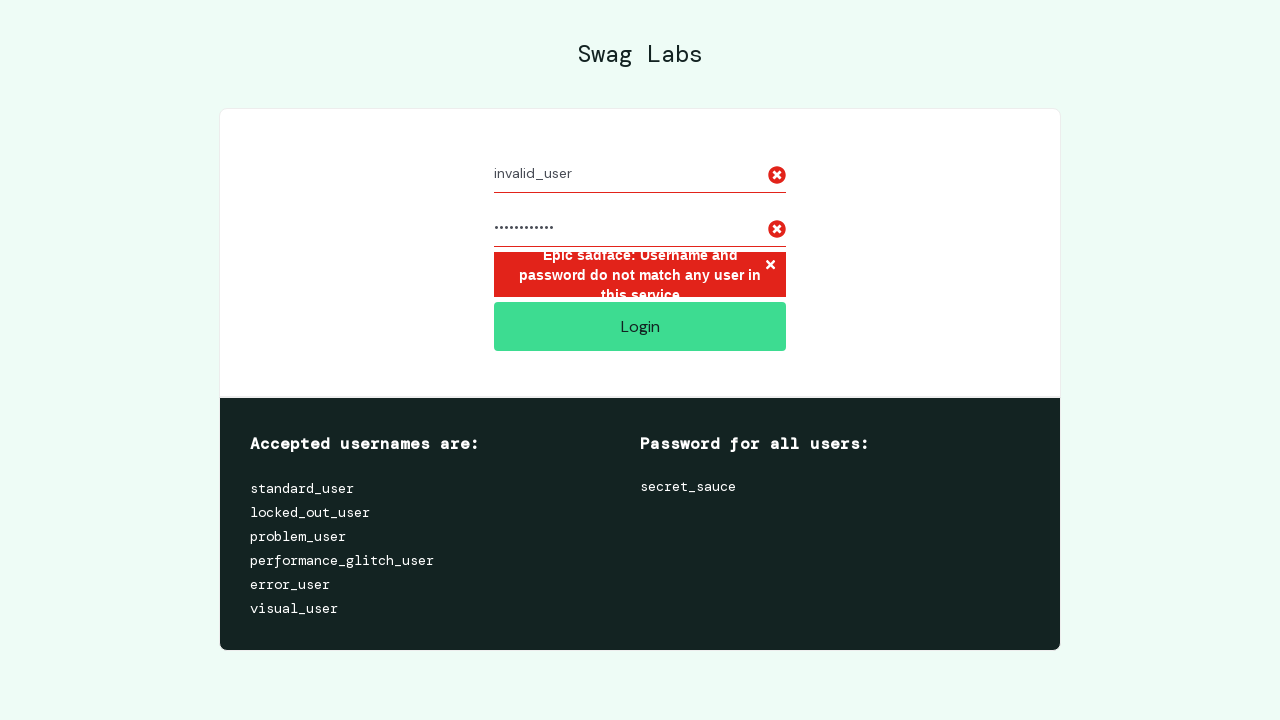